Tests the Add/Remove Elements functionality by clicking the "Add Element" button 5 times and verifying that 5 elements were added to the page.

Starting URL: http://the-internet.herokuapp.com/add_remove_elements/

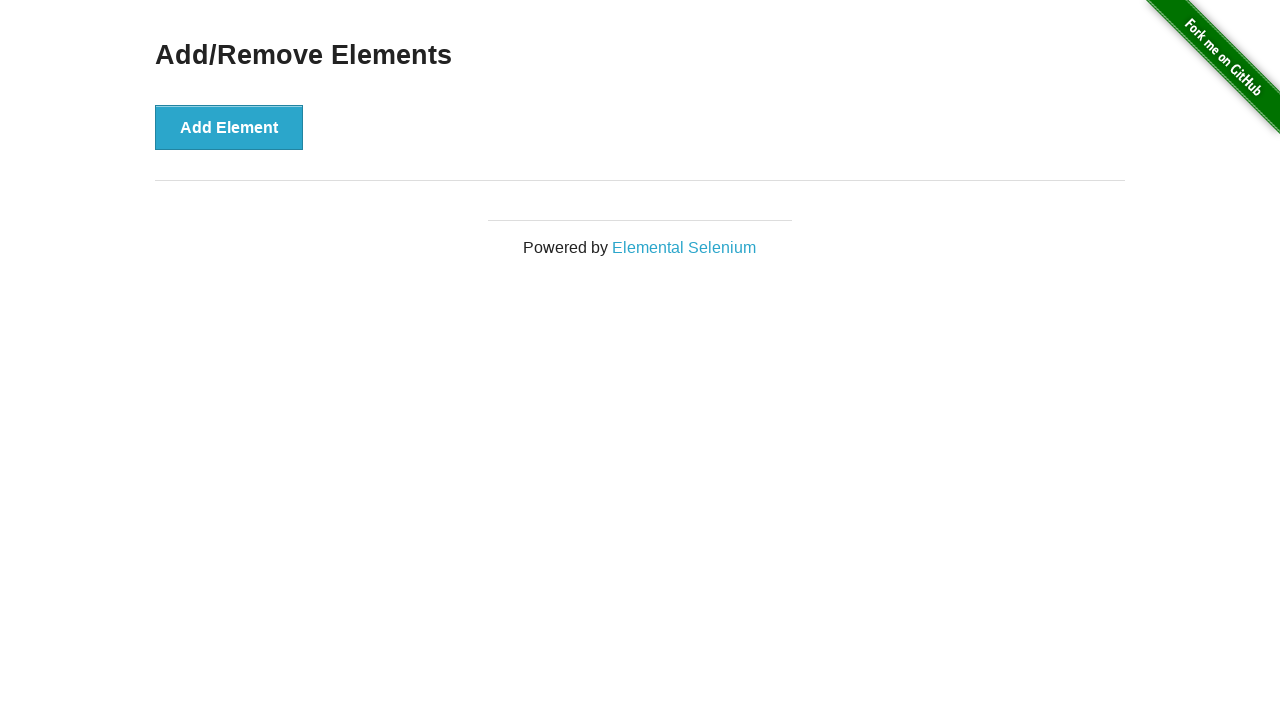

Clicked 'Add Element' button at (229, 127) on [onclick="addElement()"]
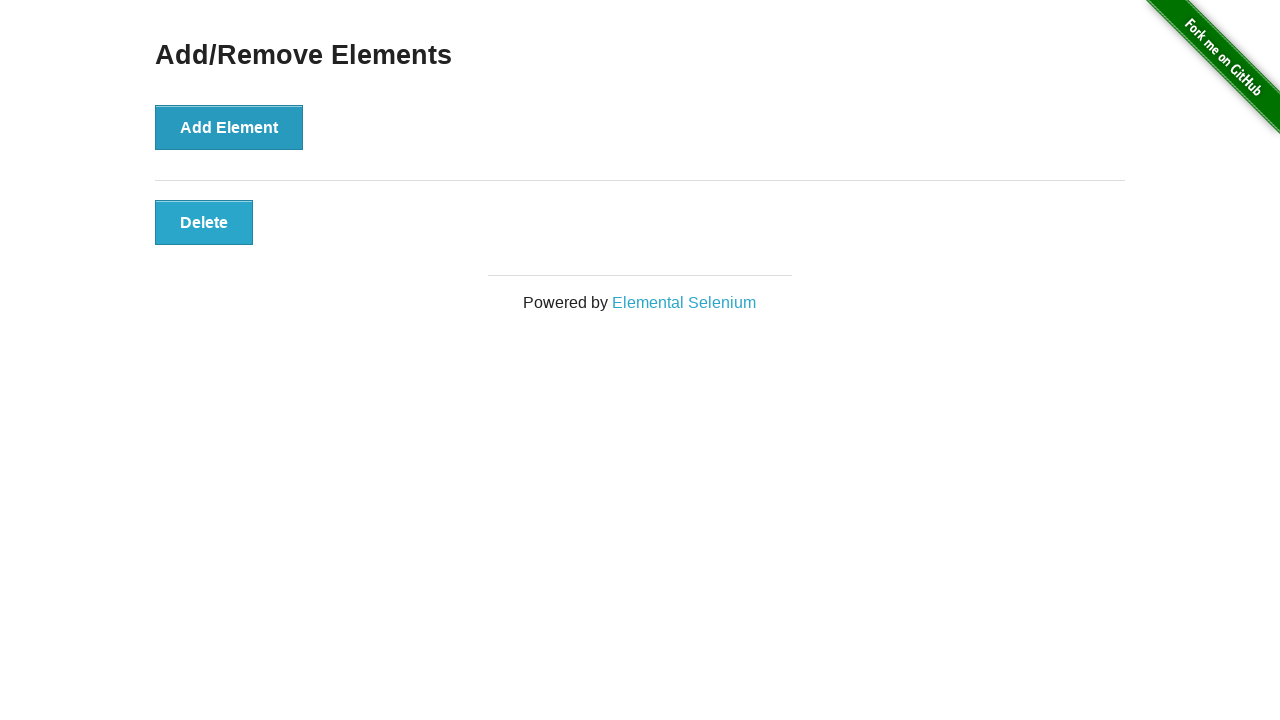

Clicked 'Add Element' button at (229, 127) on [onclick="addElement()"]
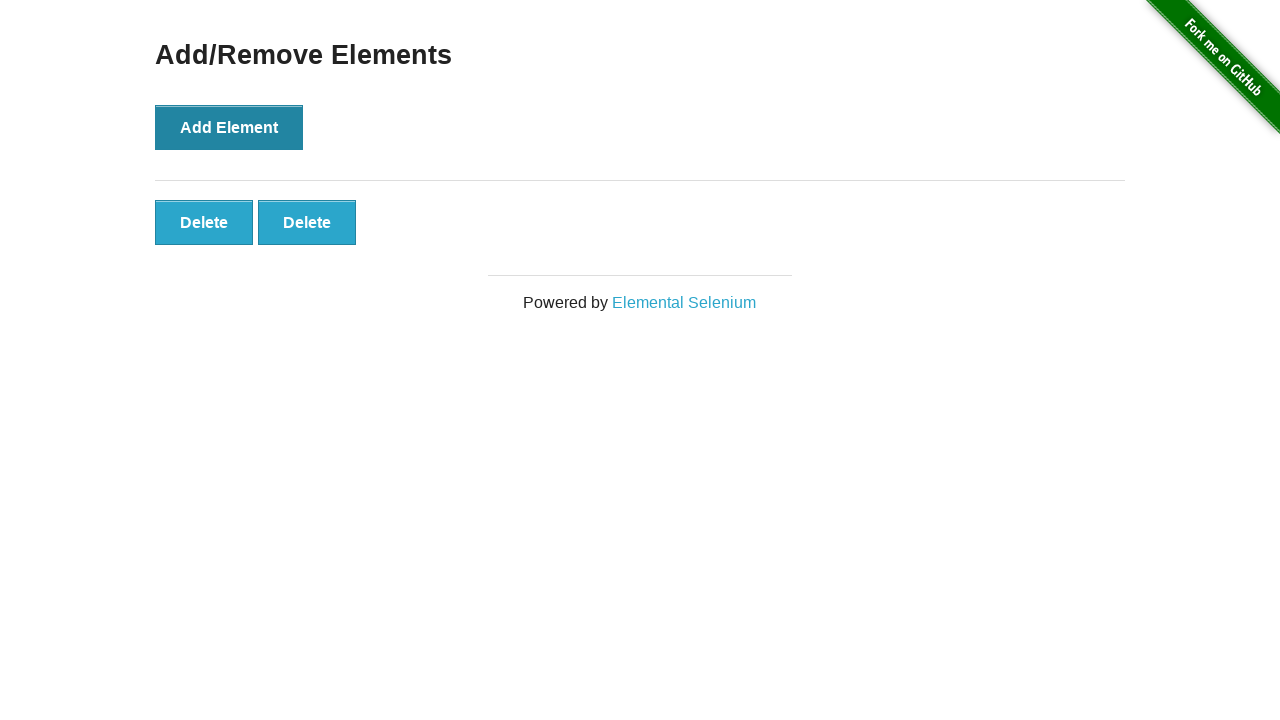

Clicked 'Add Element' button at (229, 127) on [onclick="addElement()"]
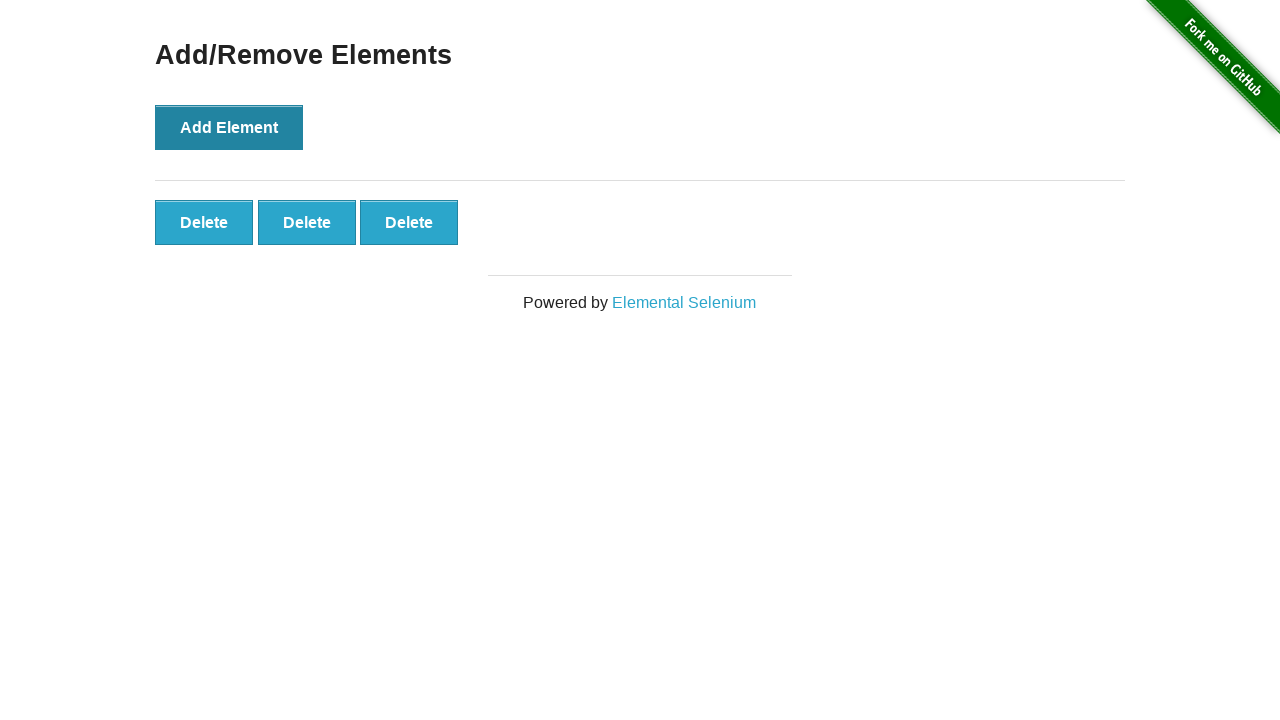

Clicked 'Add Element' button at (229, 127) on [onclick="addElement()"]
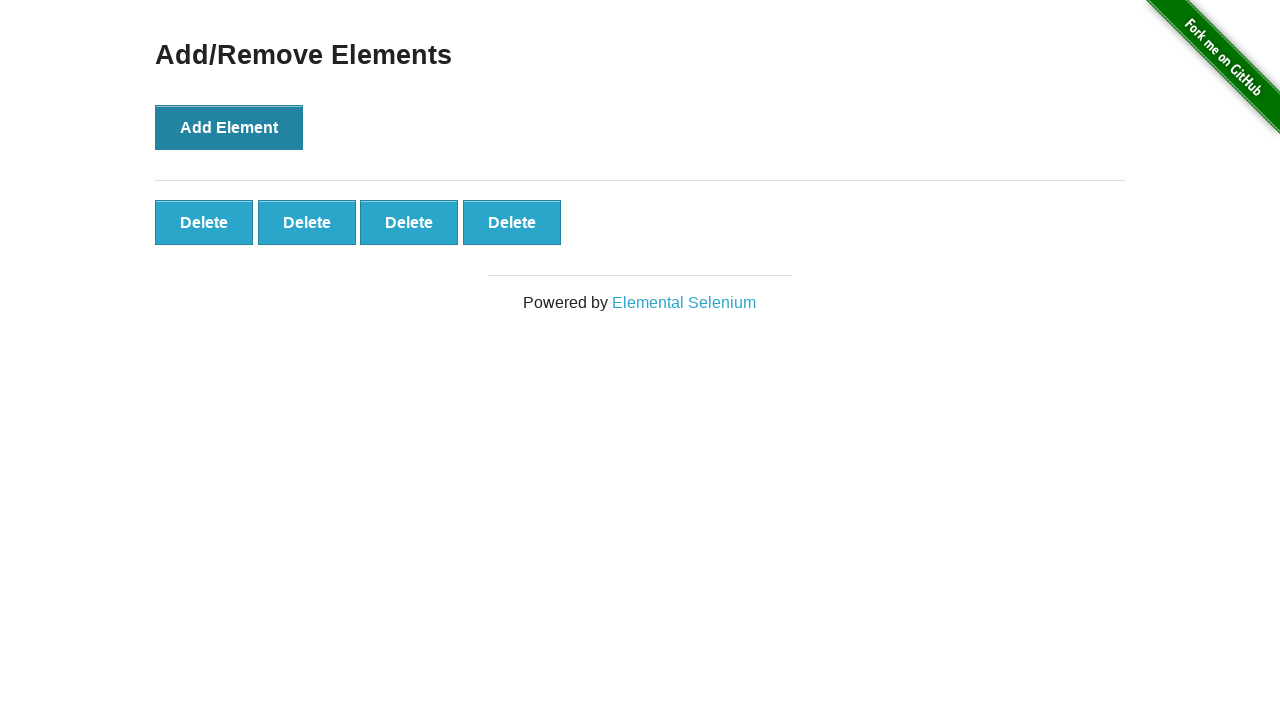

Clicked 'Add Element' button at (229, 127) on [onclick="addElement()"]
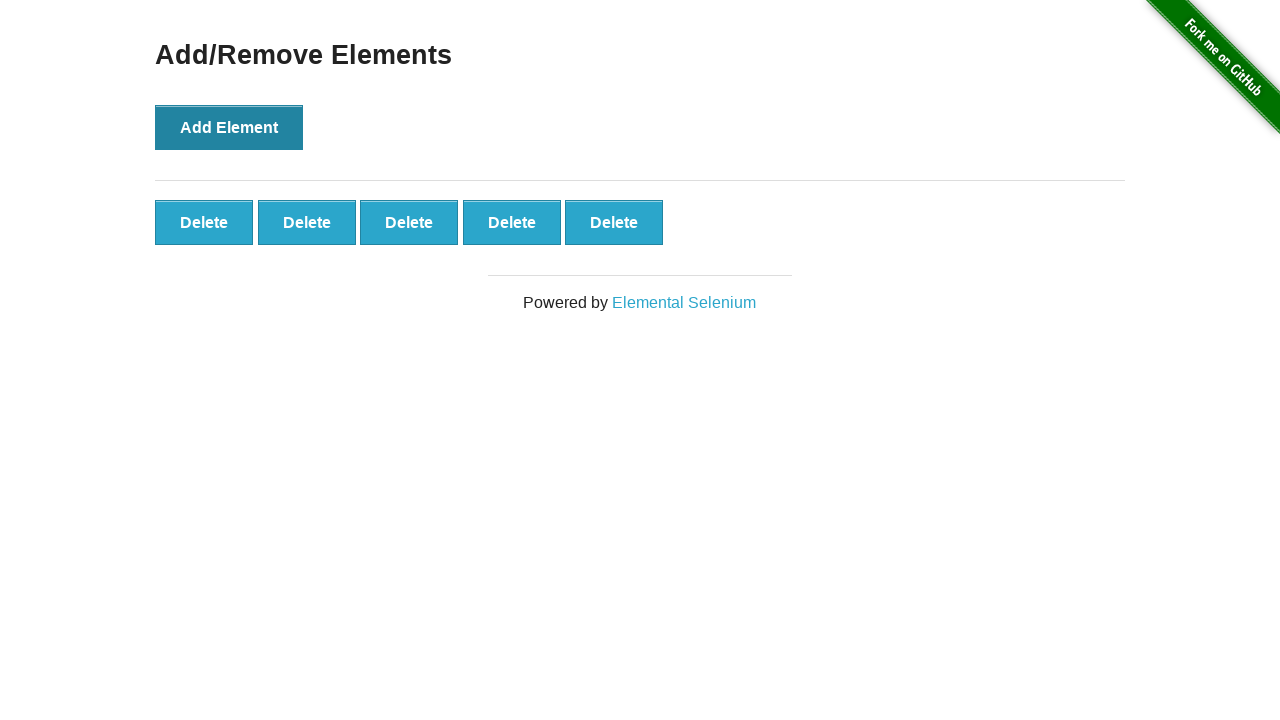

Waited for added elements to appear on page
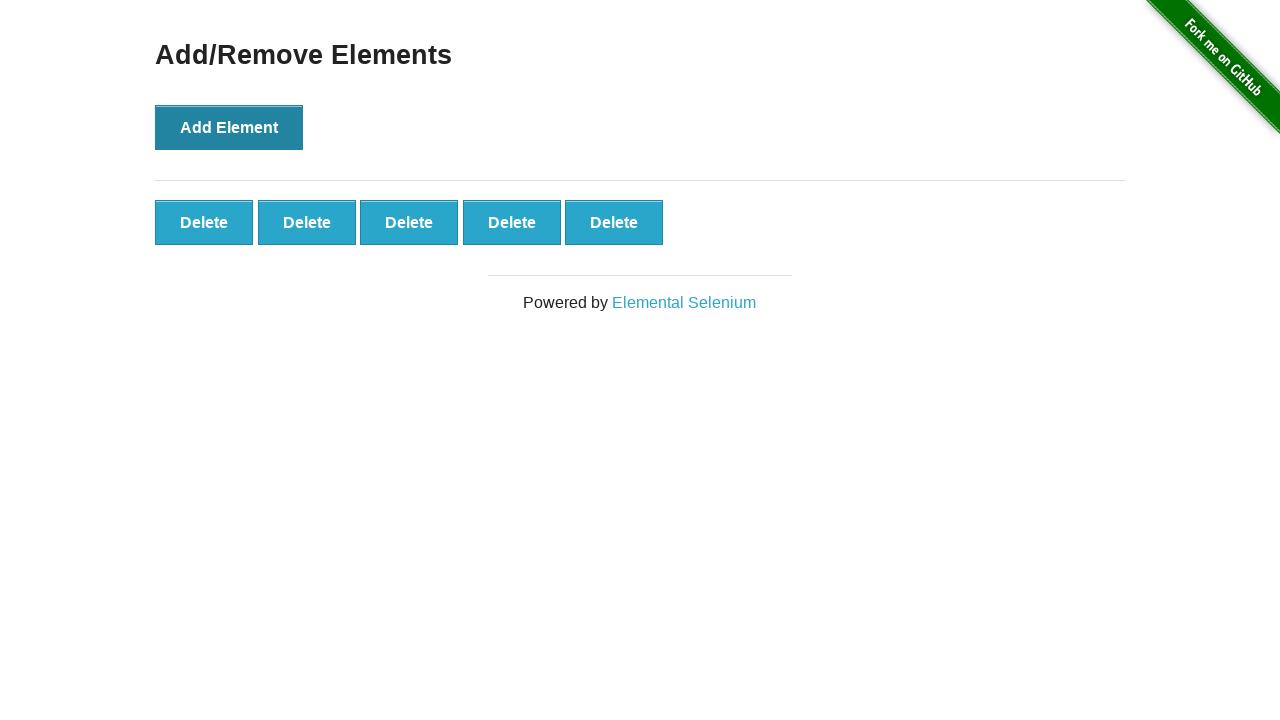

Located all added elements on page
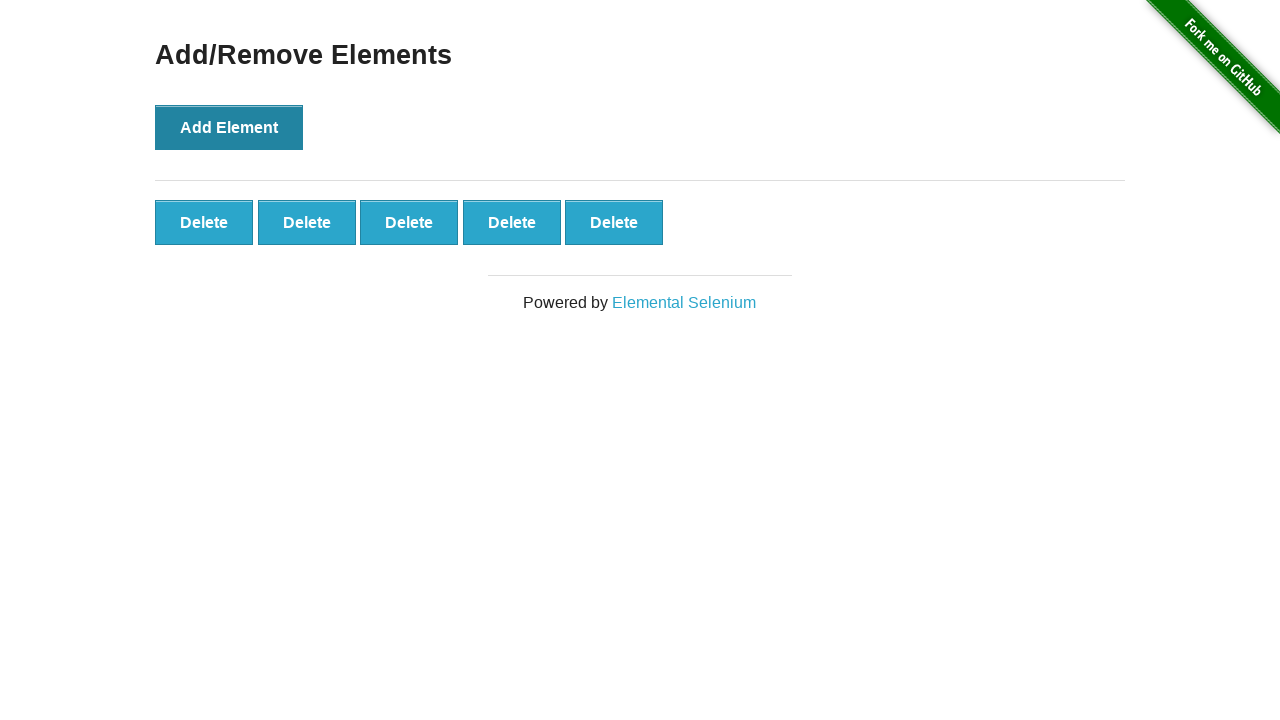

Verified that 5 elements were added to the page
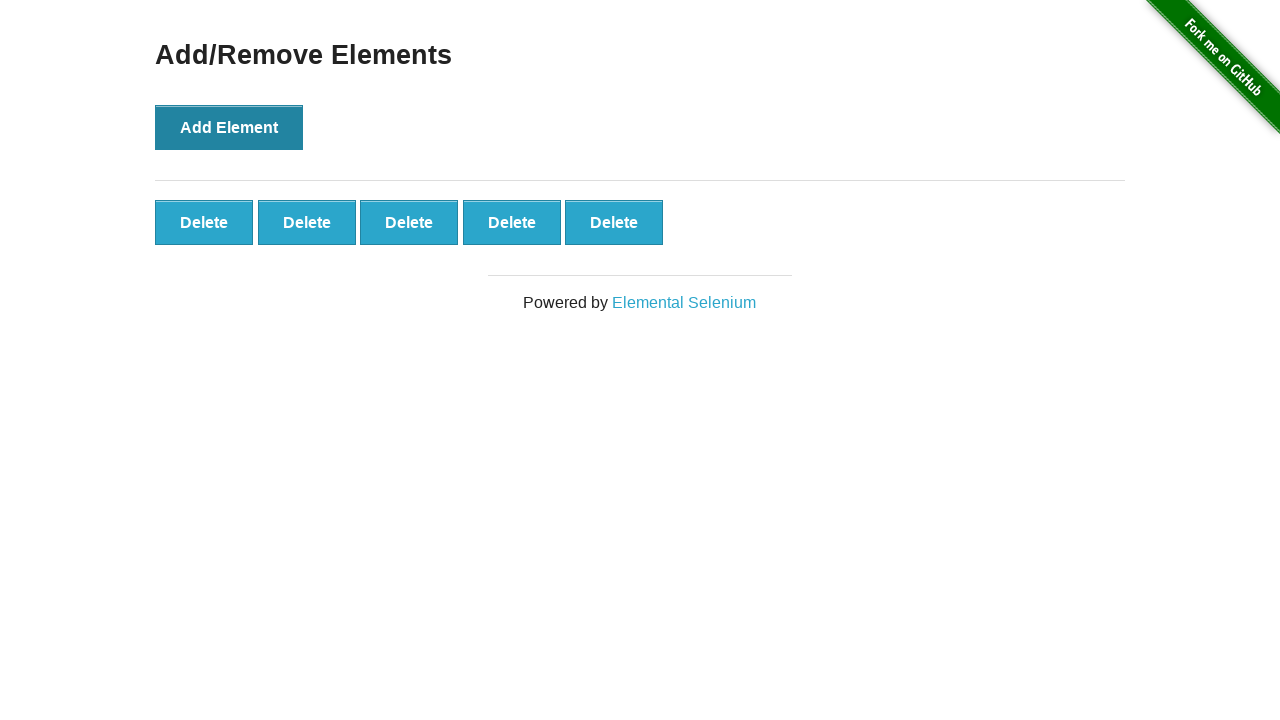

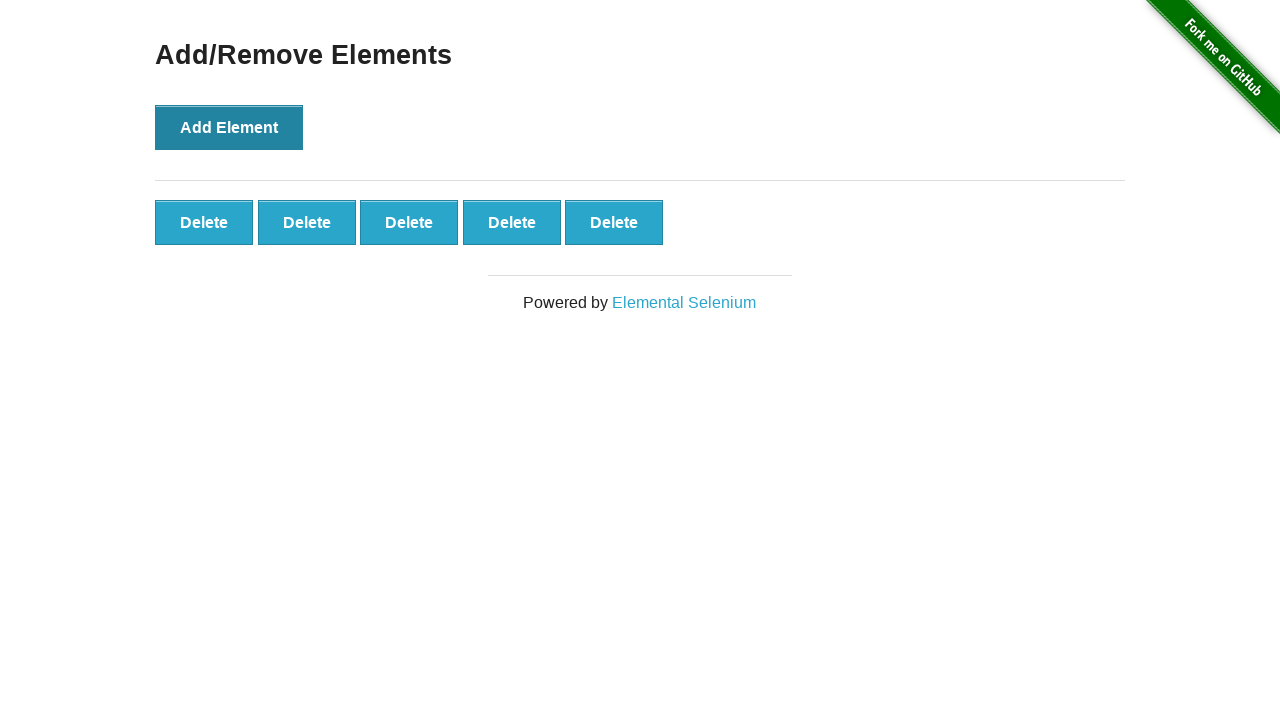